Tests that clicking the "PyPI" link on the Python website navigates the user to the PyPI homepage at pypi.org

Starting URL: https://www.python.org

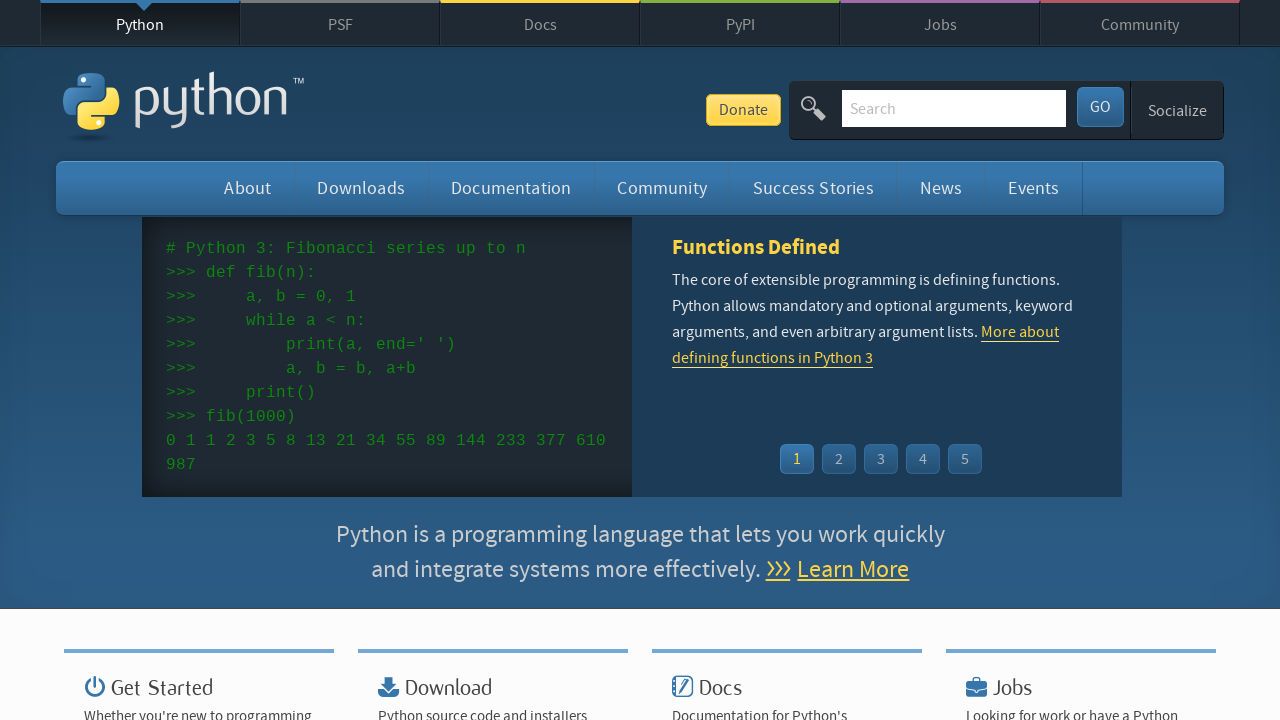

Waited for PyPI link to appear on Python website
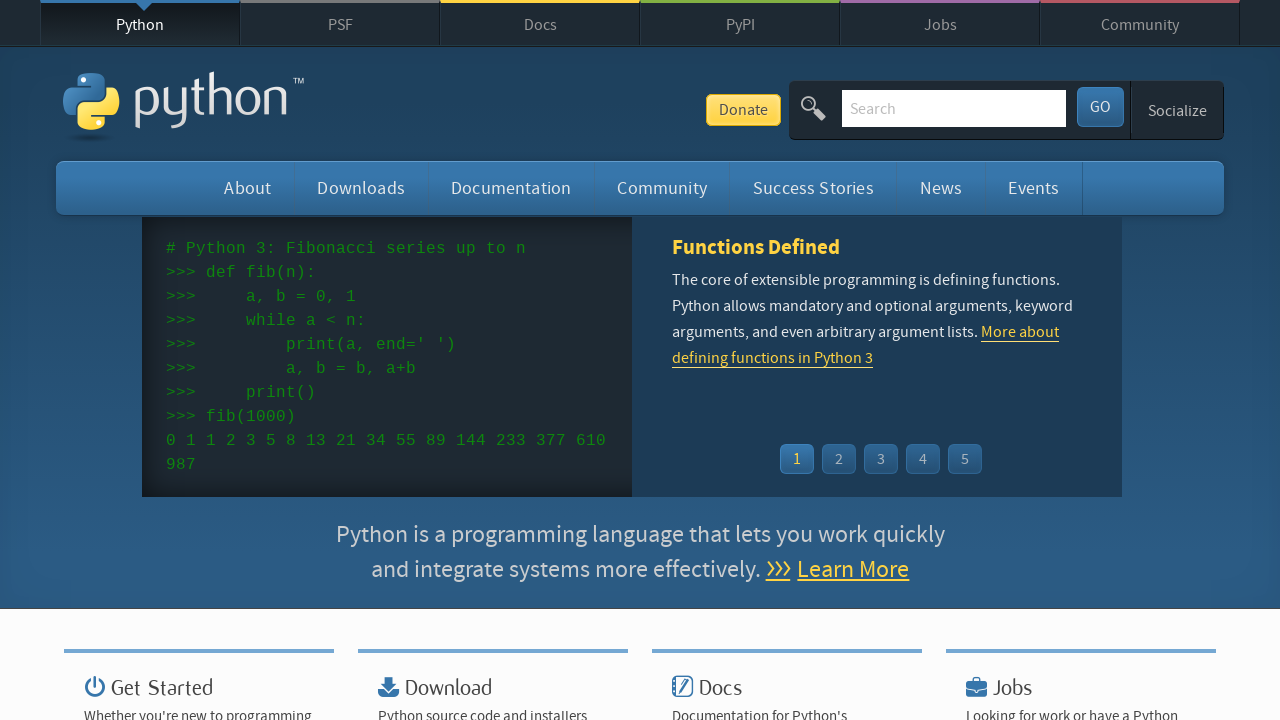

Clicked on the PyPI link at (740, 24) on text=PyPI
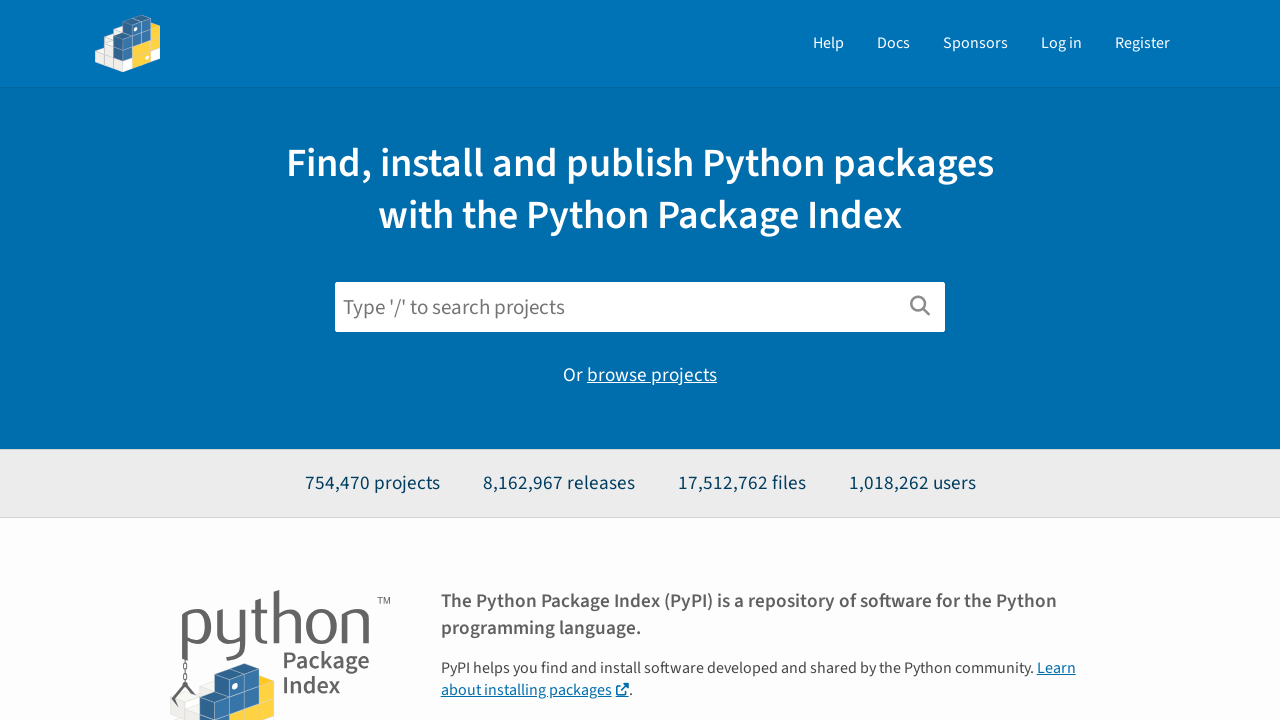

Navigation to PyPI homepage completed and URL verified
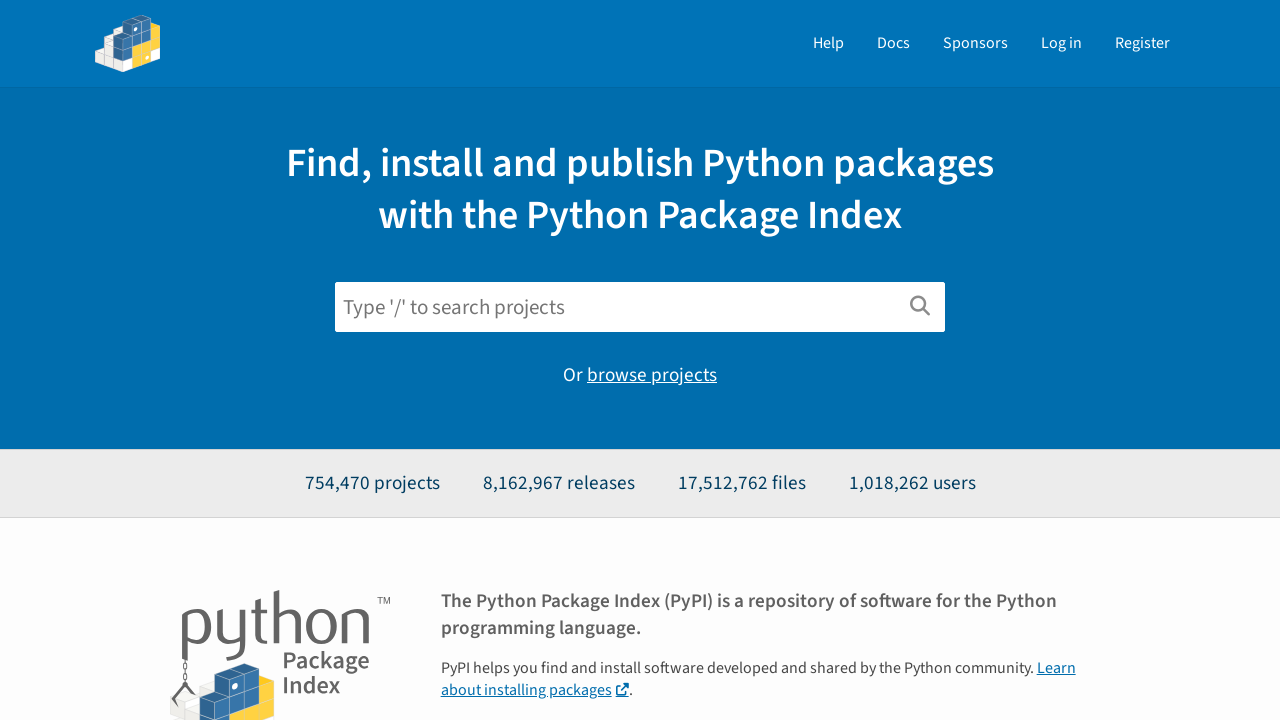

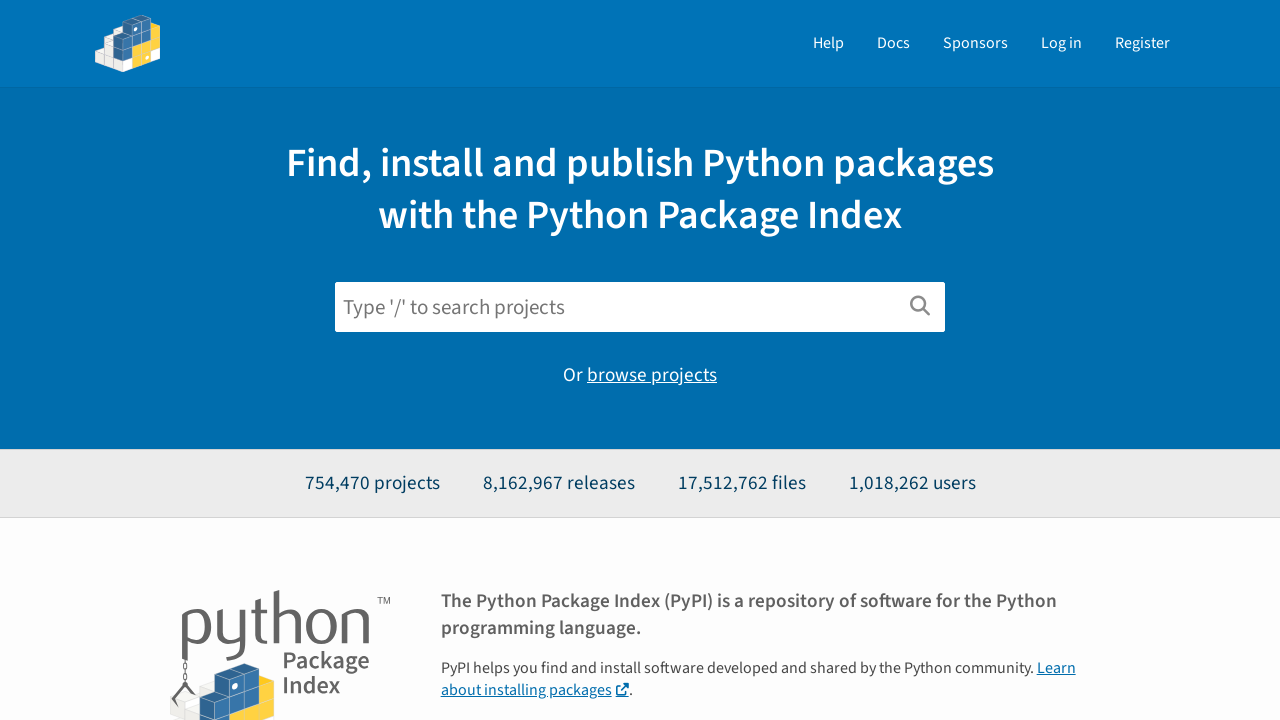